Tests the location search functionality on a Bistro Stays booking website by entering a city name in the location field

Starting URL: https://products.ncryptedprojects.com/bistrostays_v4/

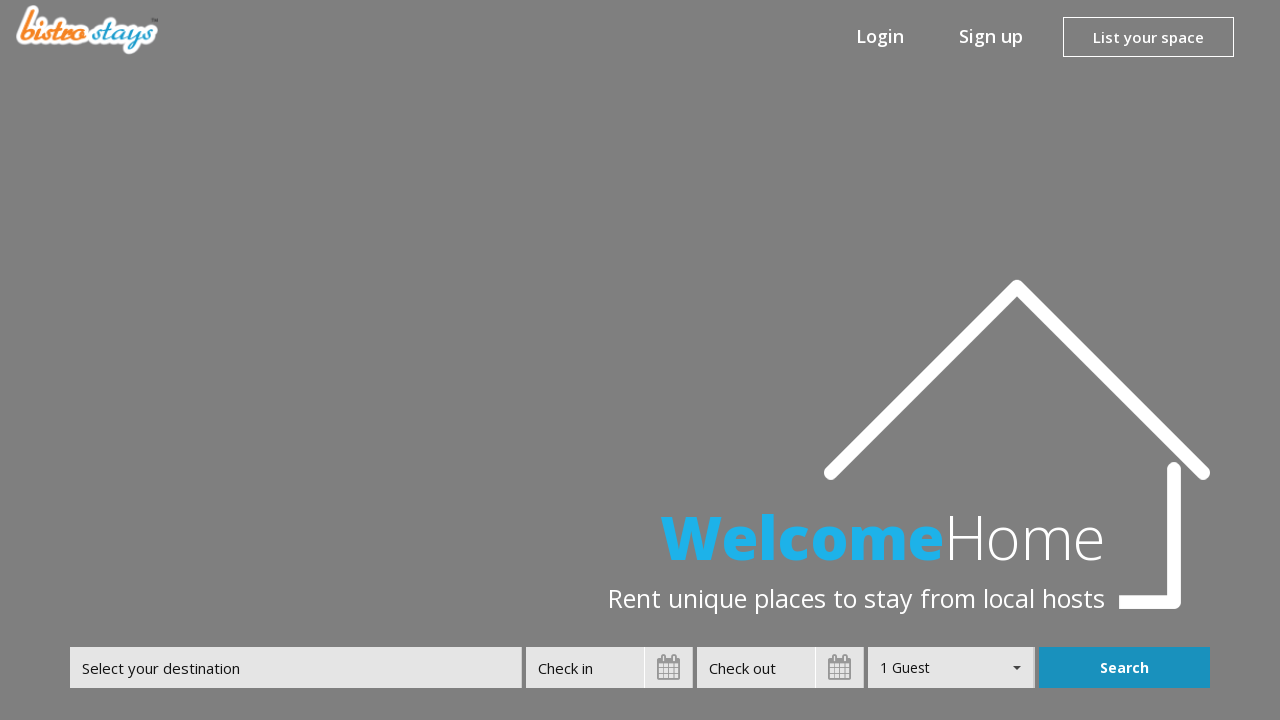

Filled location field with 'paris' to test location search functionality on #location
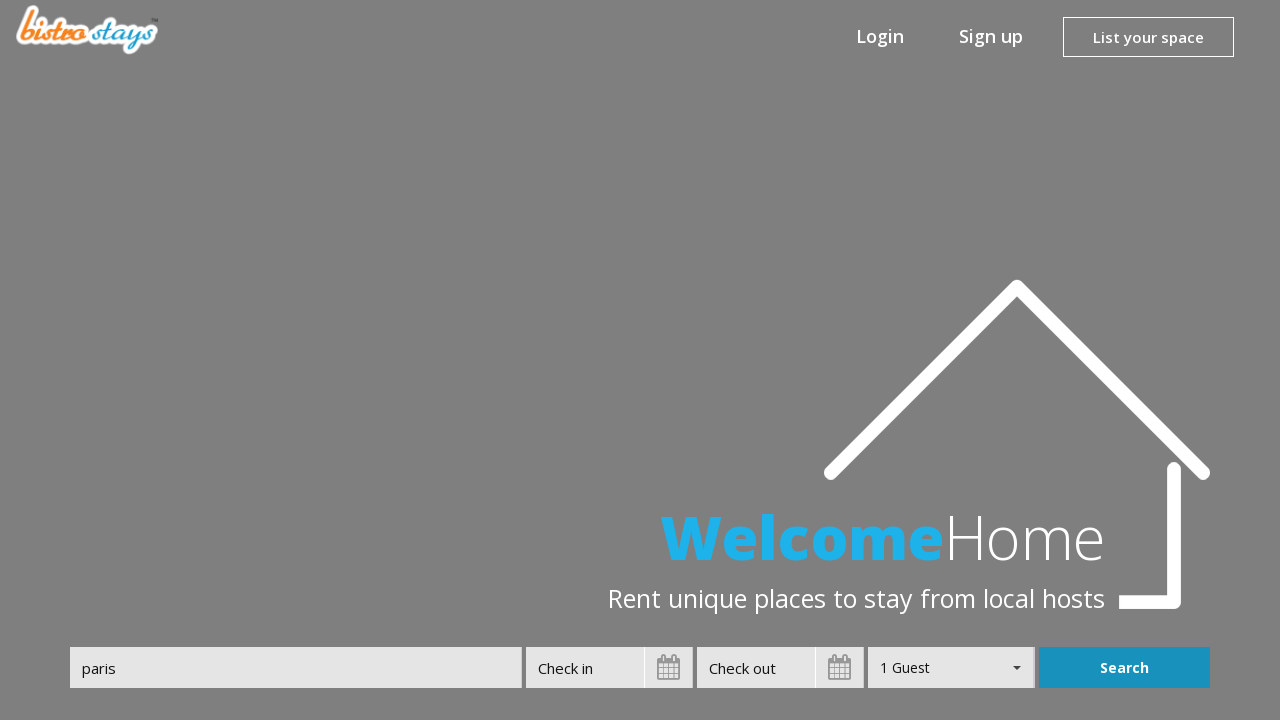

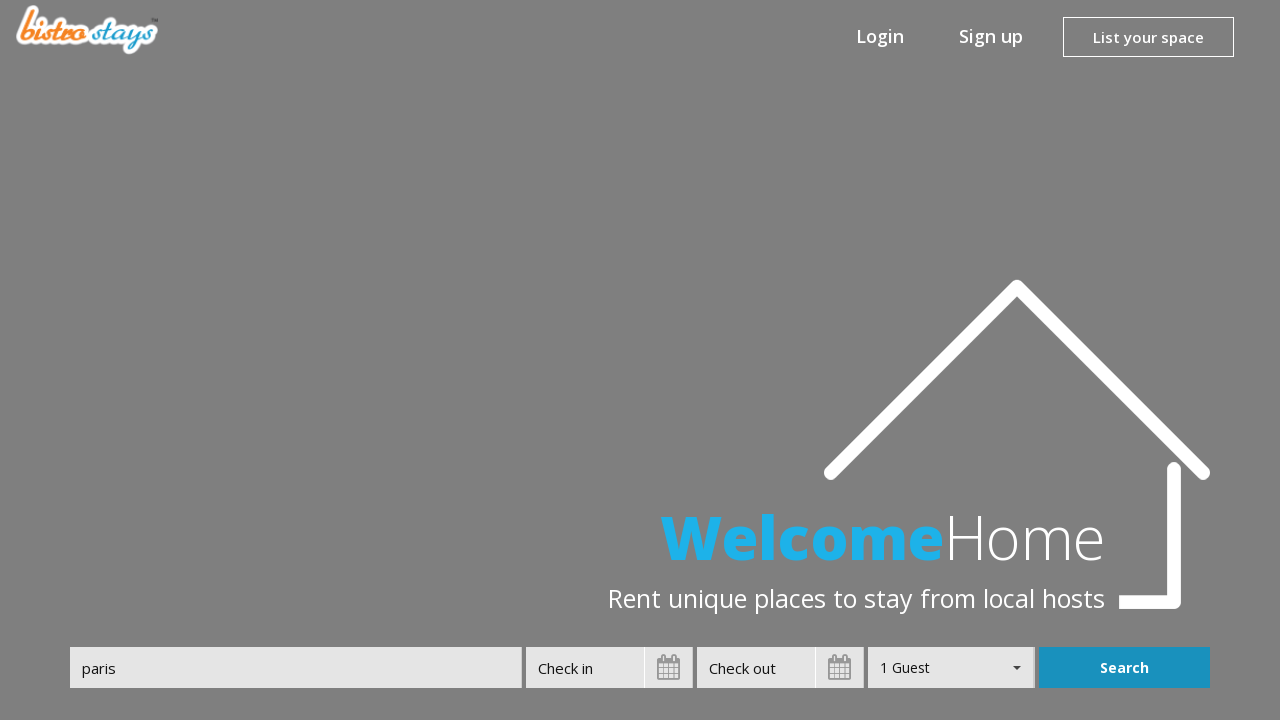